Tests checkbox functionality by clicking on the Checkboxes link and checking an unchecked checkbox

Starting URL: https://practice.cydeo.com/

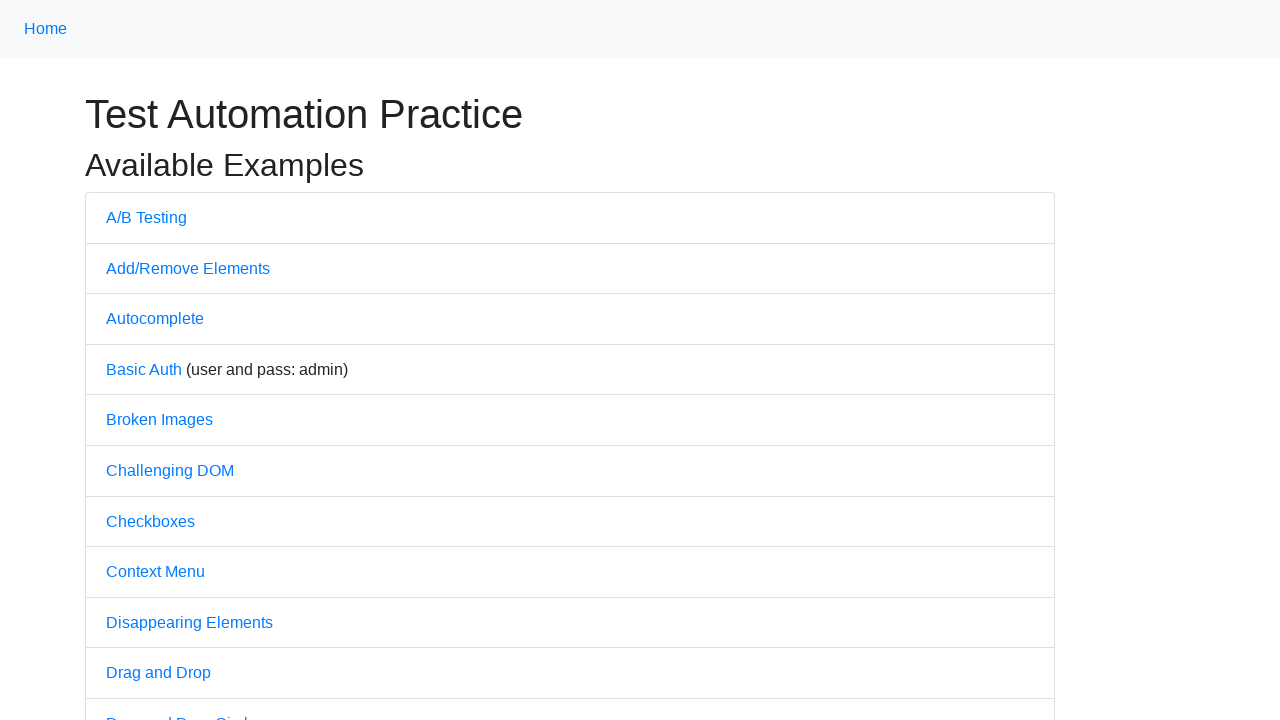

Clicked on Checkboxes link at (150, 521) on text='Checkboxes'
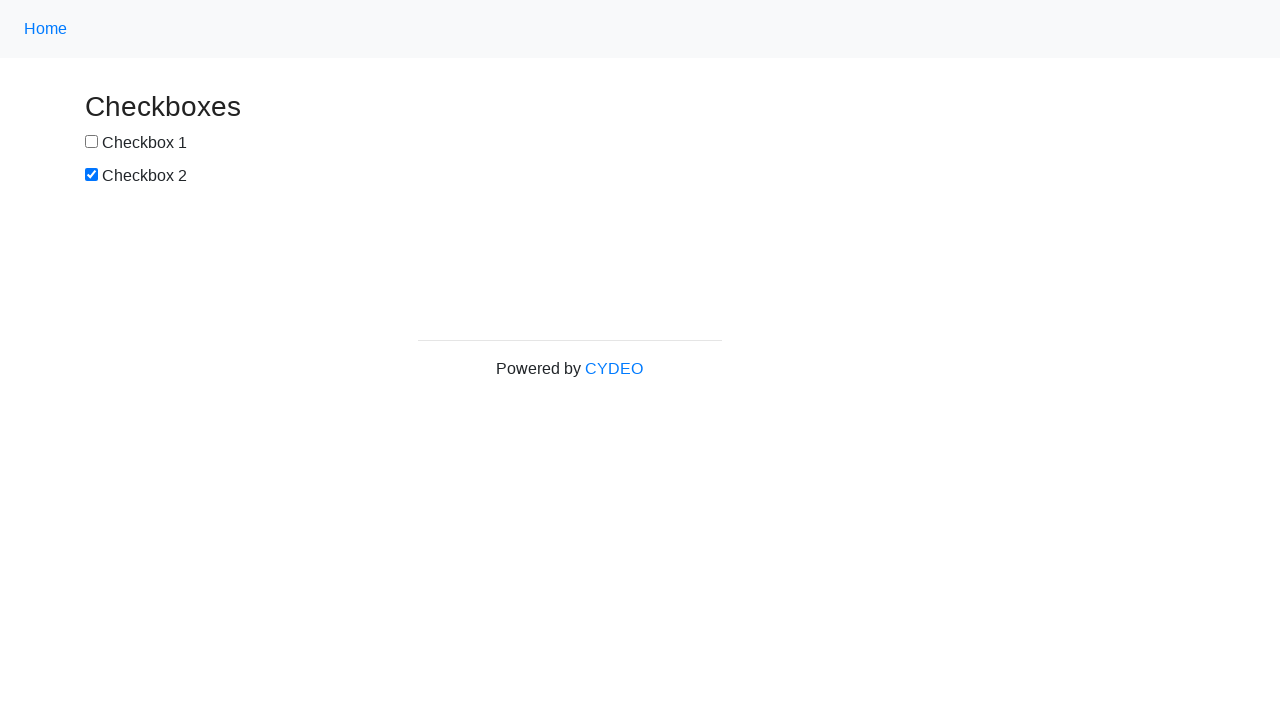

Checked the first checkbox (#box1) at (92, 142) on #box1
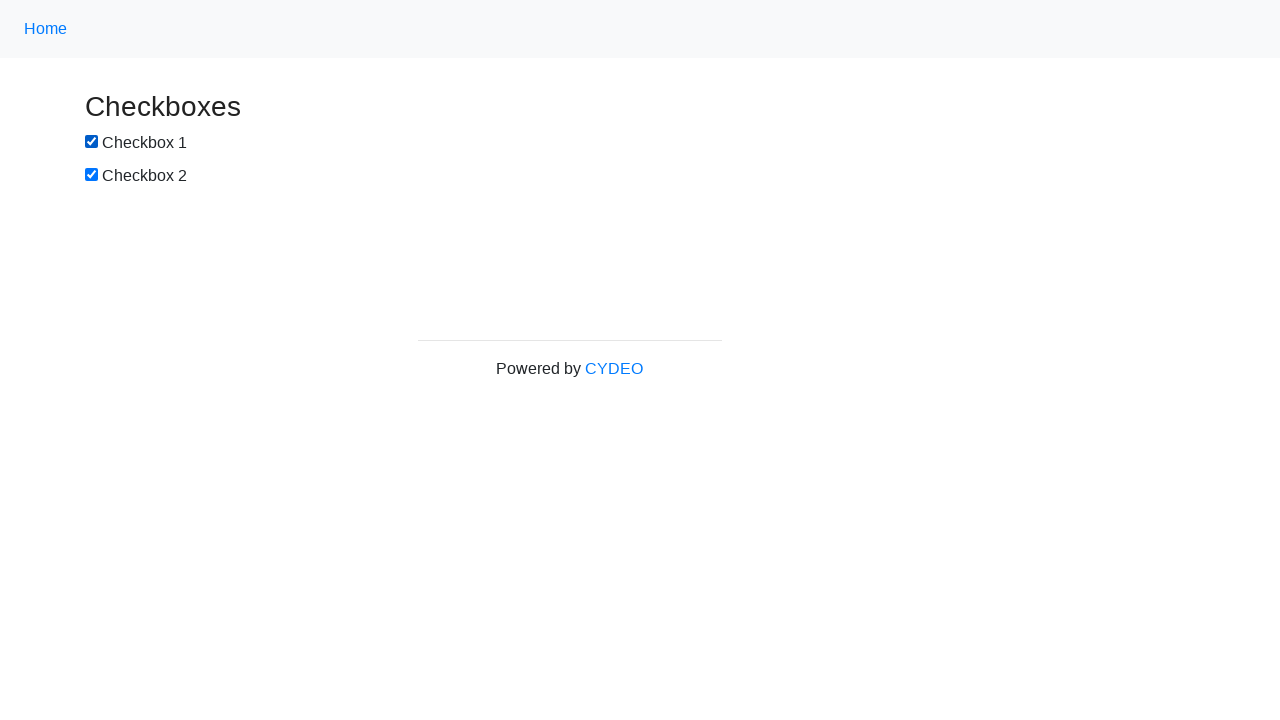

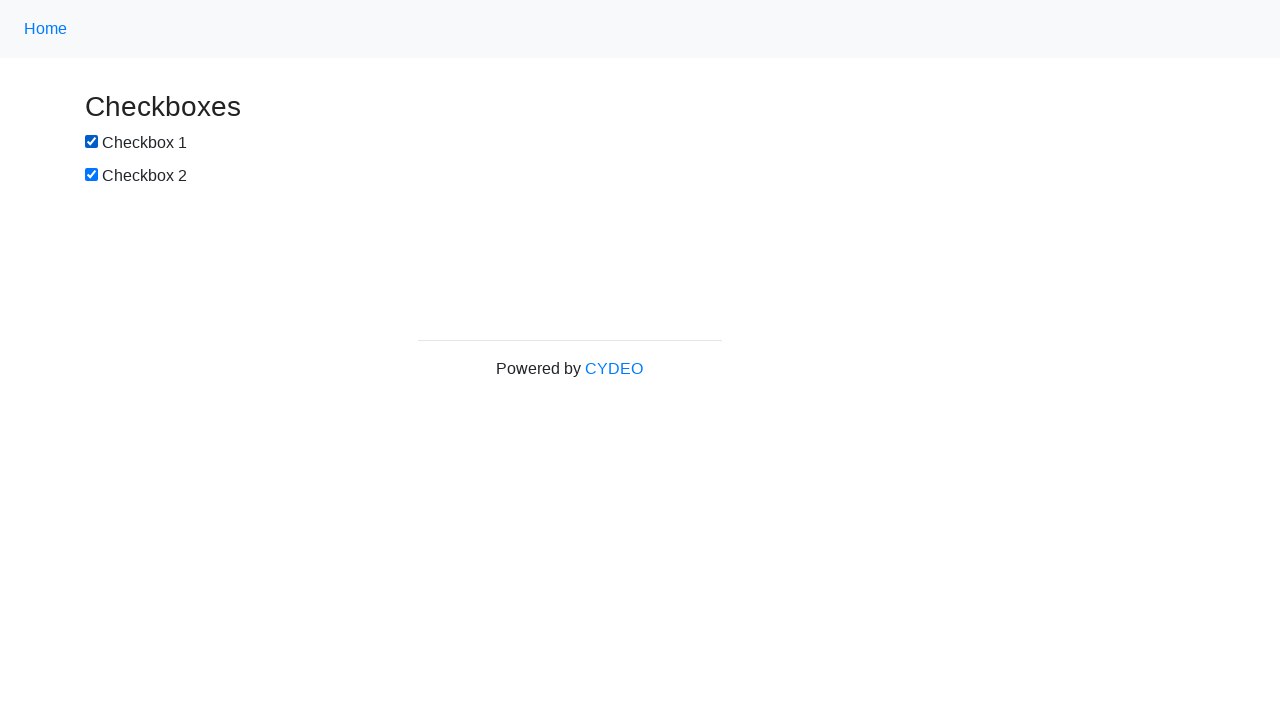